Tests dynamic loading with 10 second wait - clicks Start button, waits 10 seconds (longer than loading time), then verifies Hello World text

Starting URL: https://automationfc.github.io/dynamic-loading/

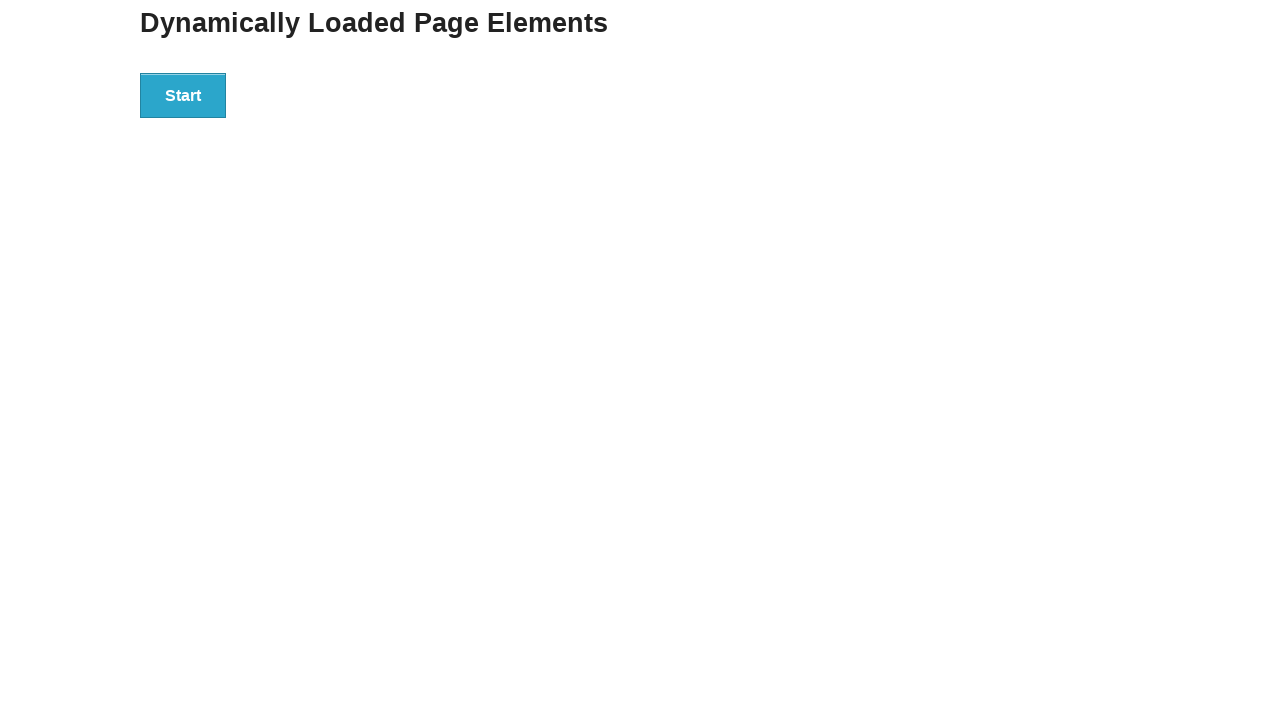

Clicked Start button to initiate dynamic loading at (183, 95) on div#start>button
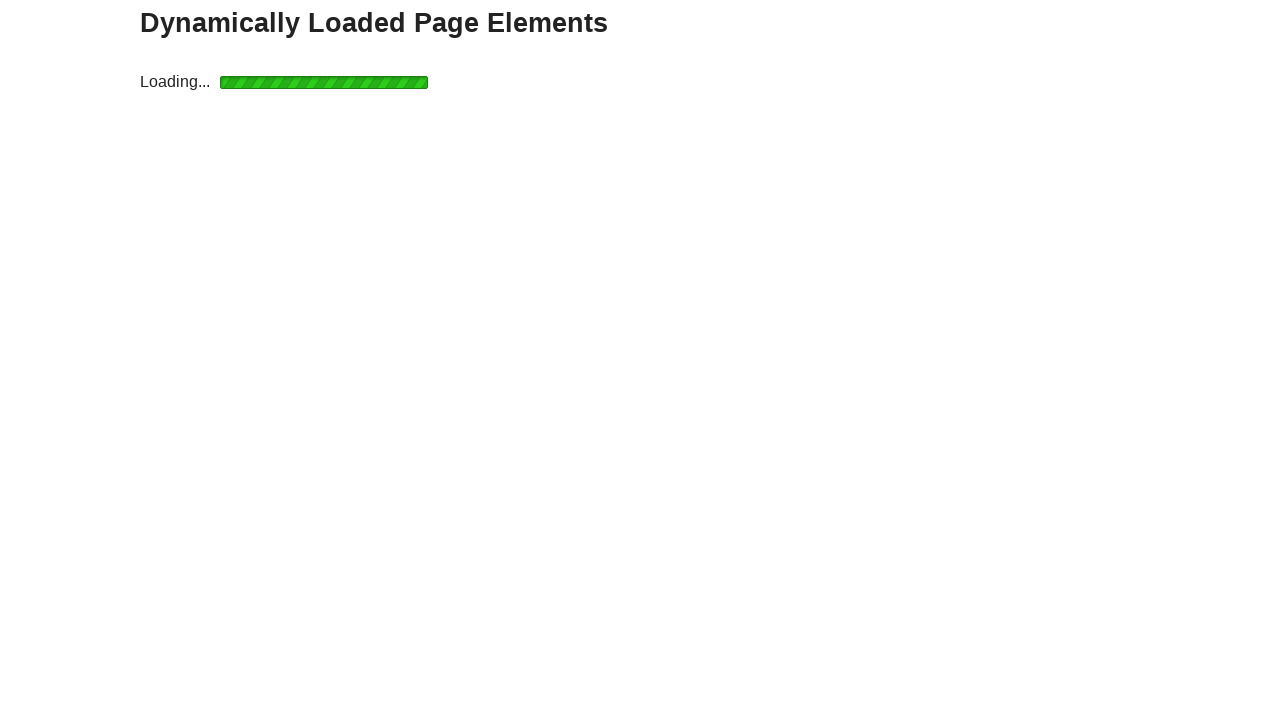

Waited 10 seconds for dynamic content to load
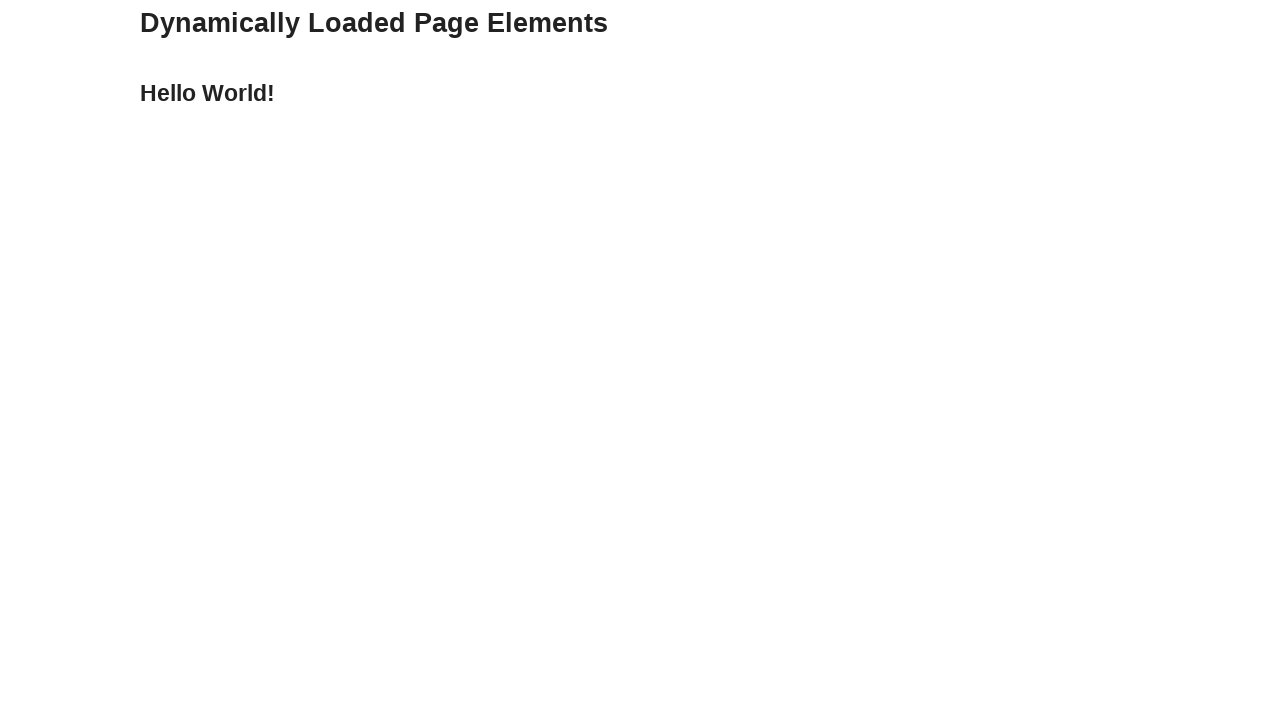

Retrieved 'Hello World!' text from finish section
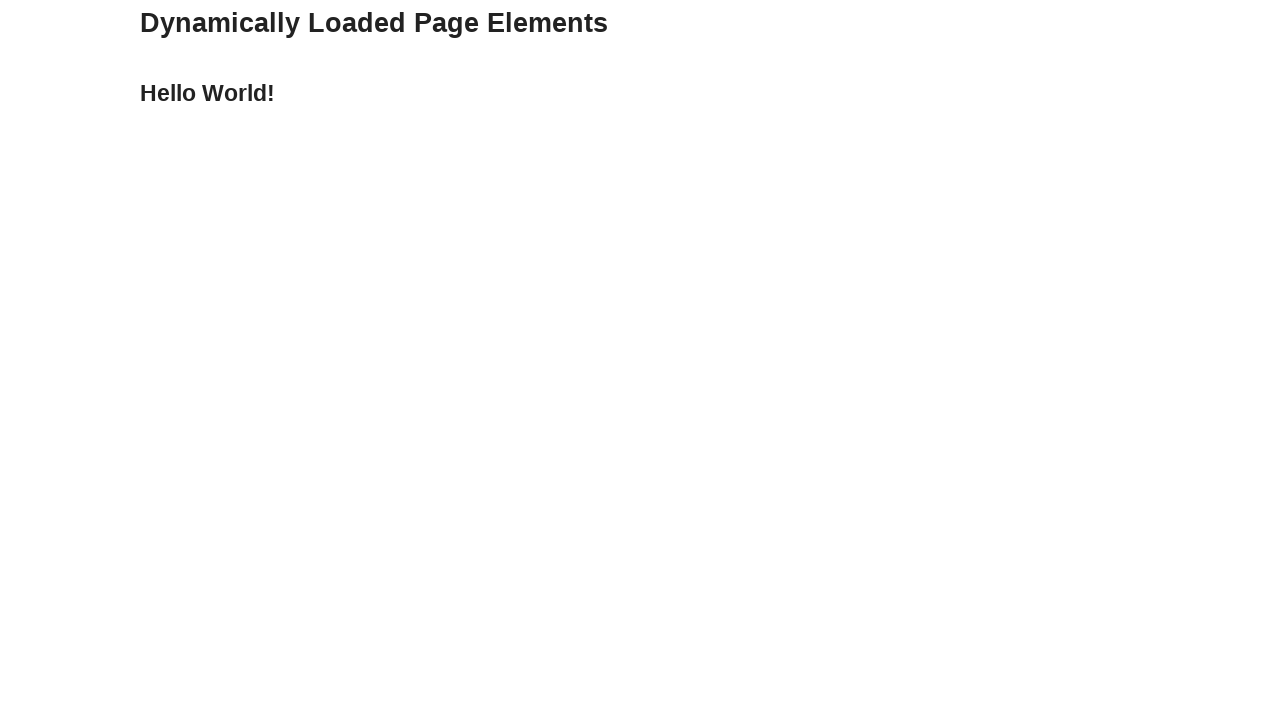

Verified that 'Hello World!' text matches expected value
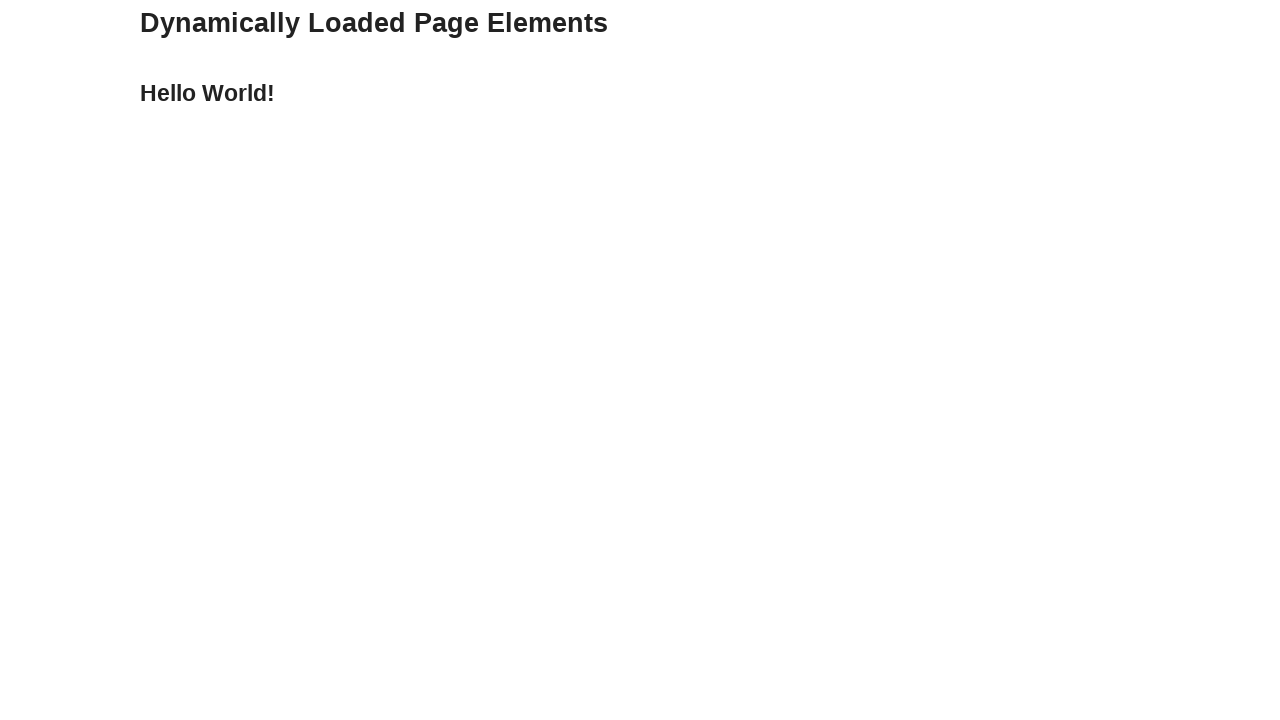

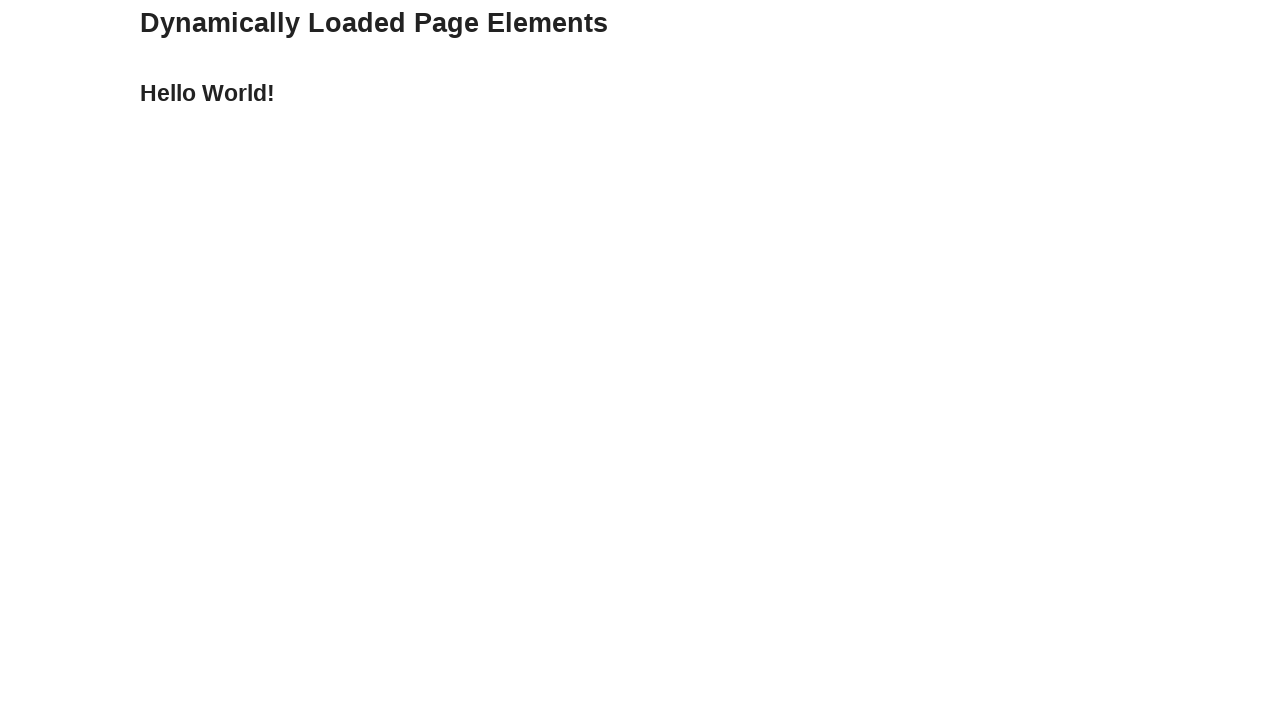